Tests browser navigation features including refresh, back/forward navigation, and navigating between pages

Starting URL: https://www.letskodeit.com/

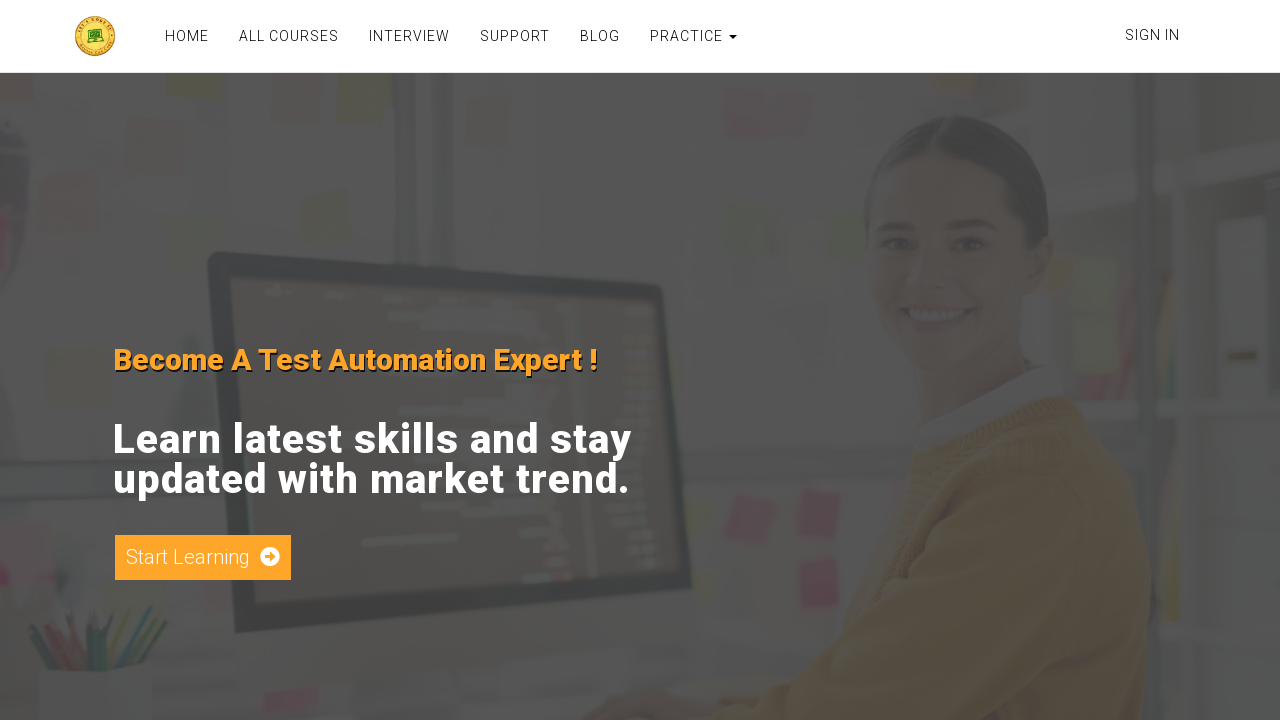

Refreshed the current page
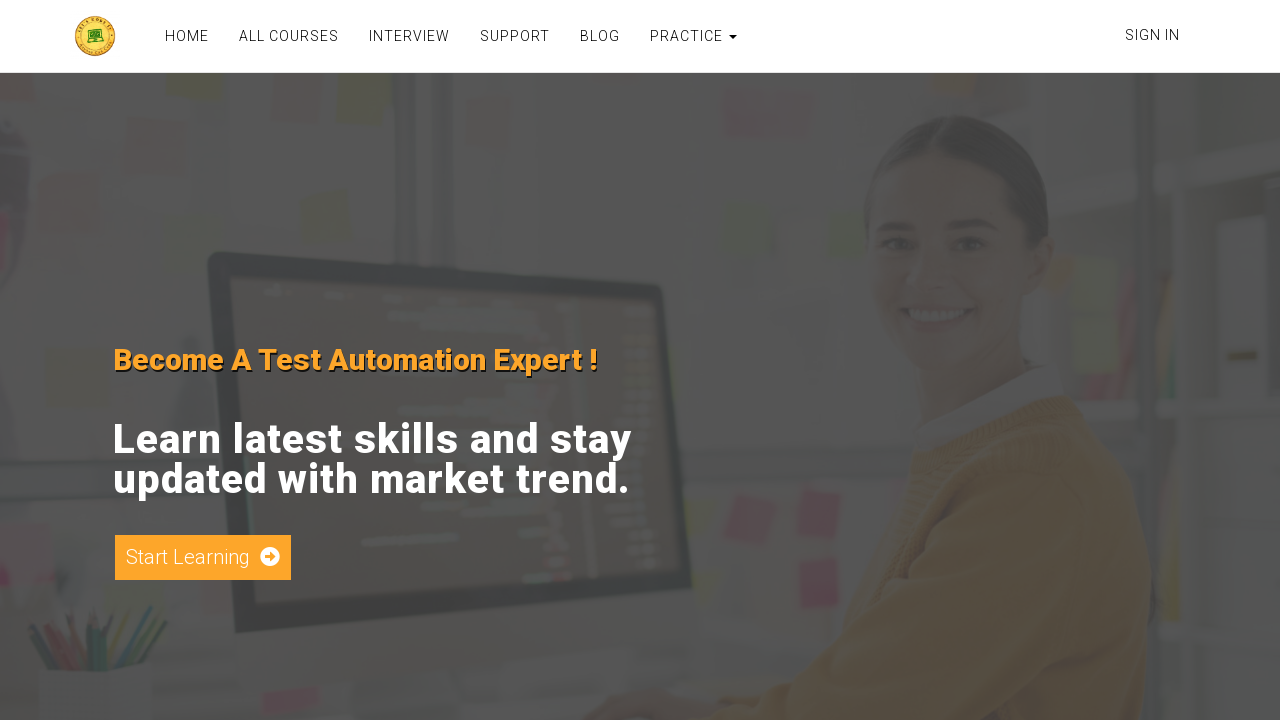

Navigated to current URL to refresh page
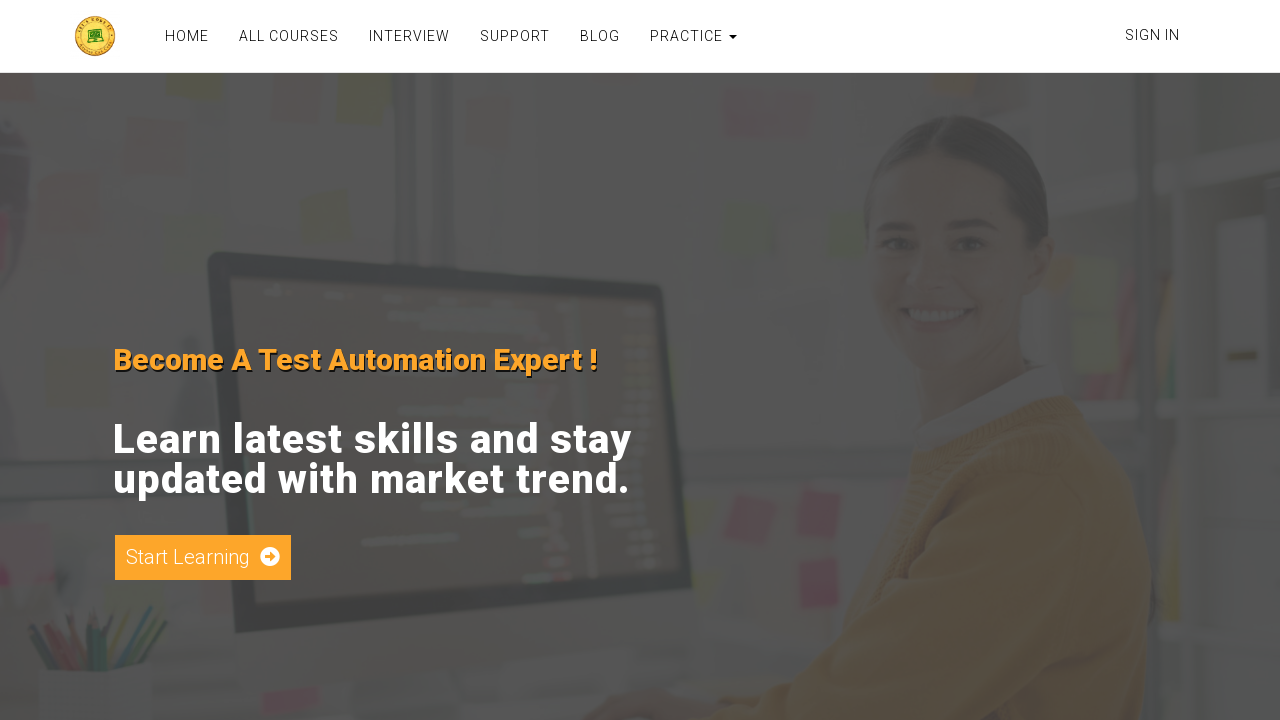

Navigated to login page at https://www.letskodeit.com/login
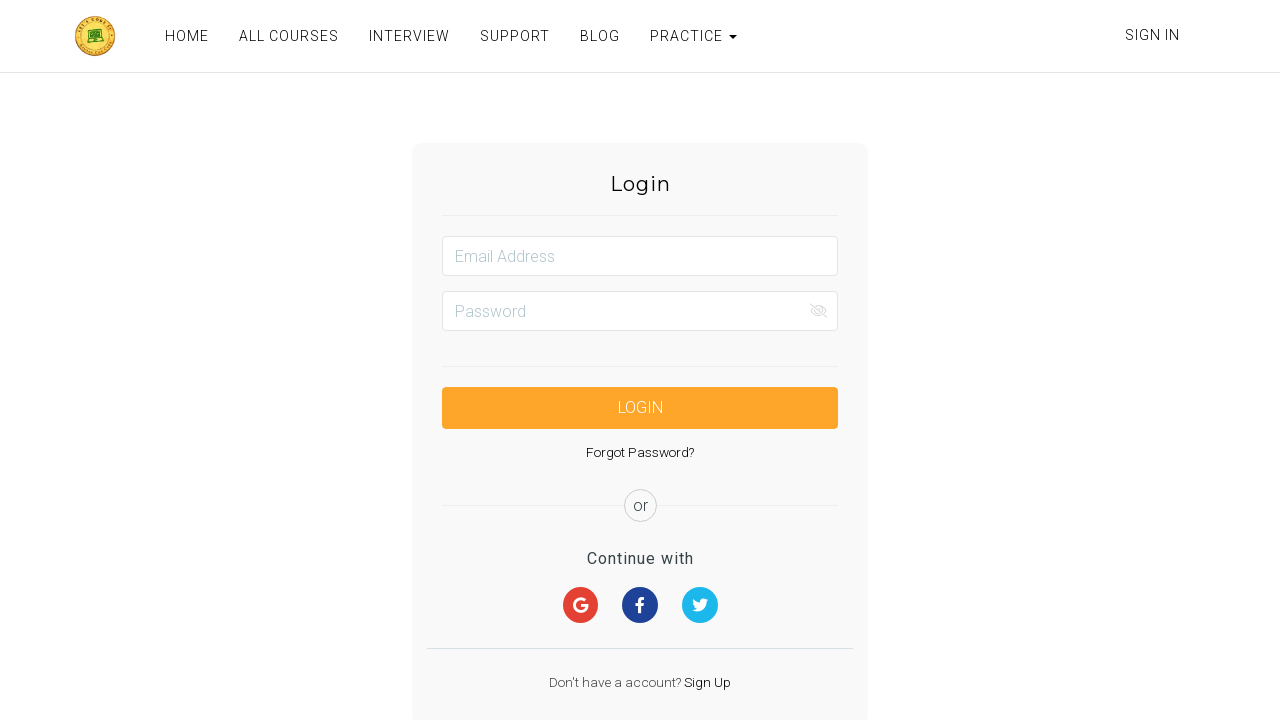

Navigated back in browser history
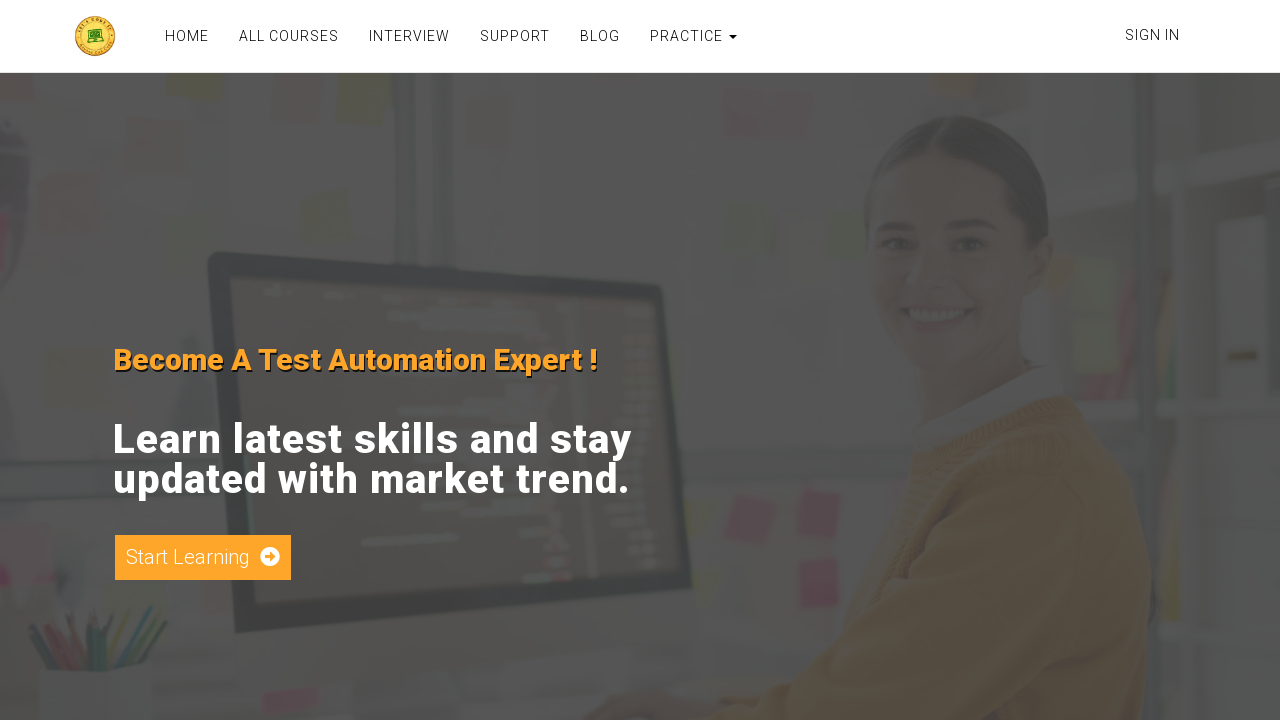

Navigated forward in browser history
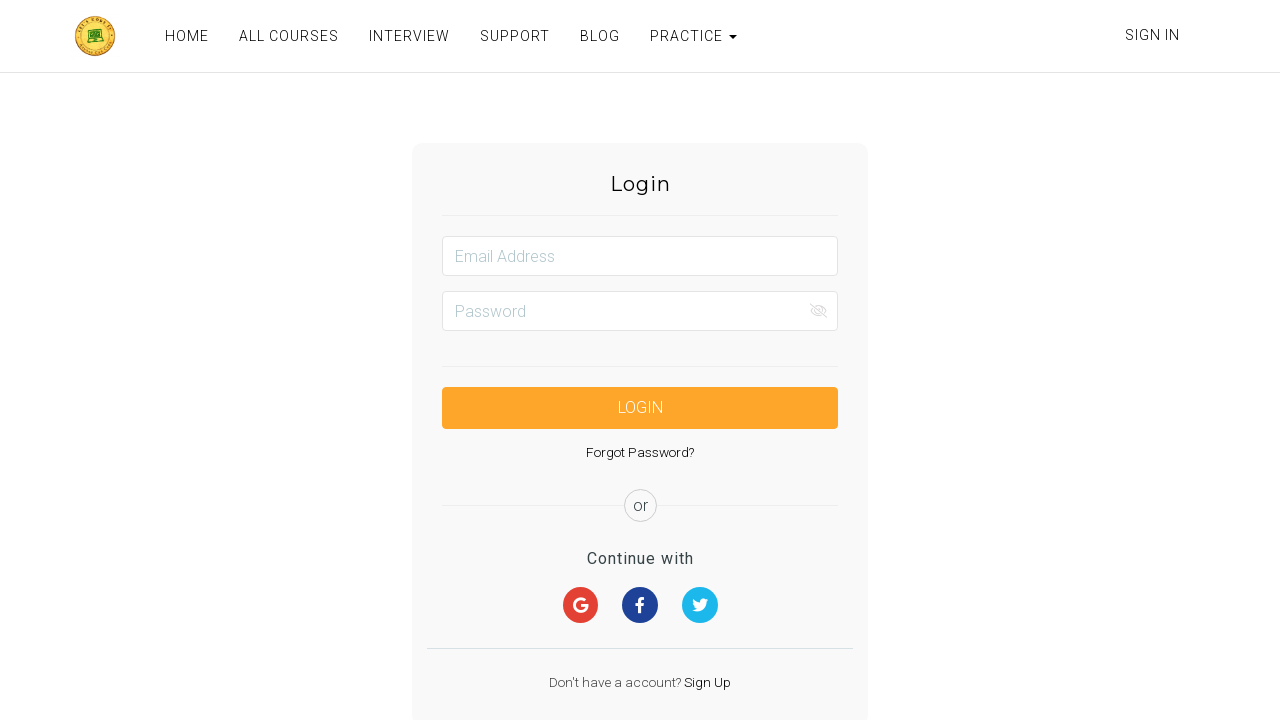

Retrieved page source content
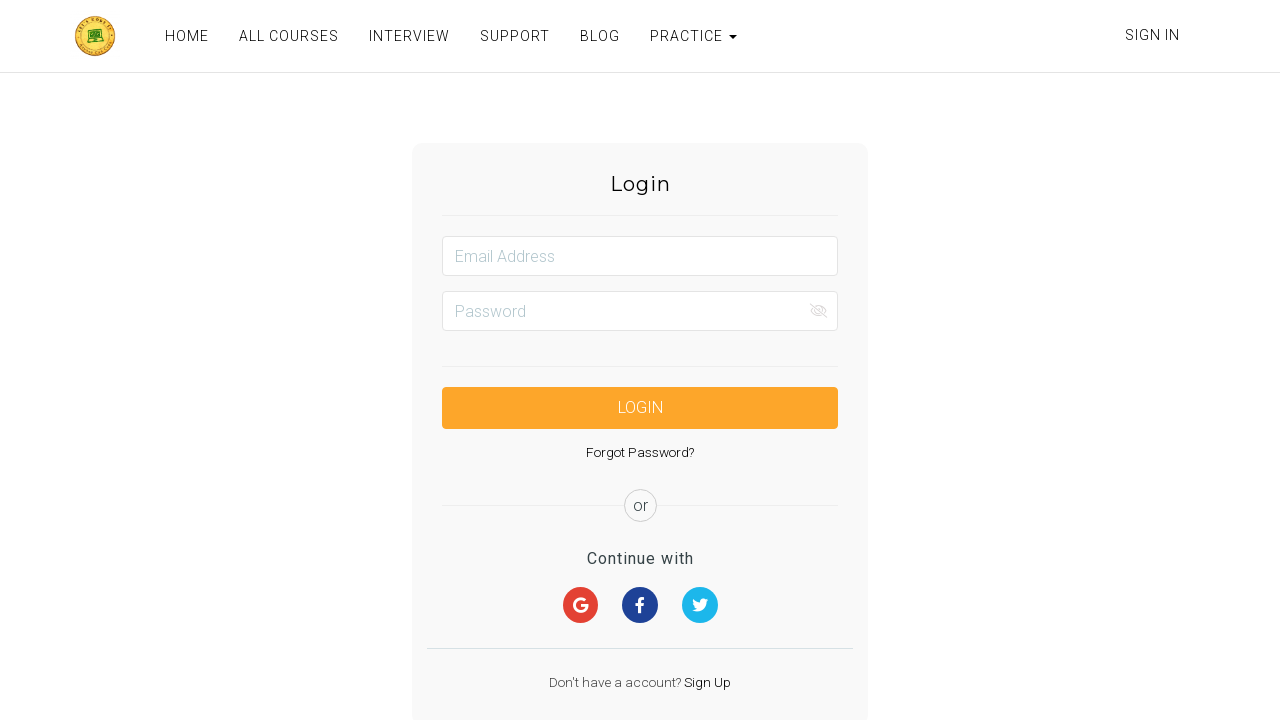

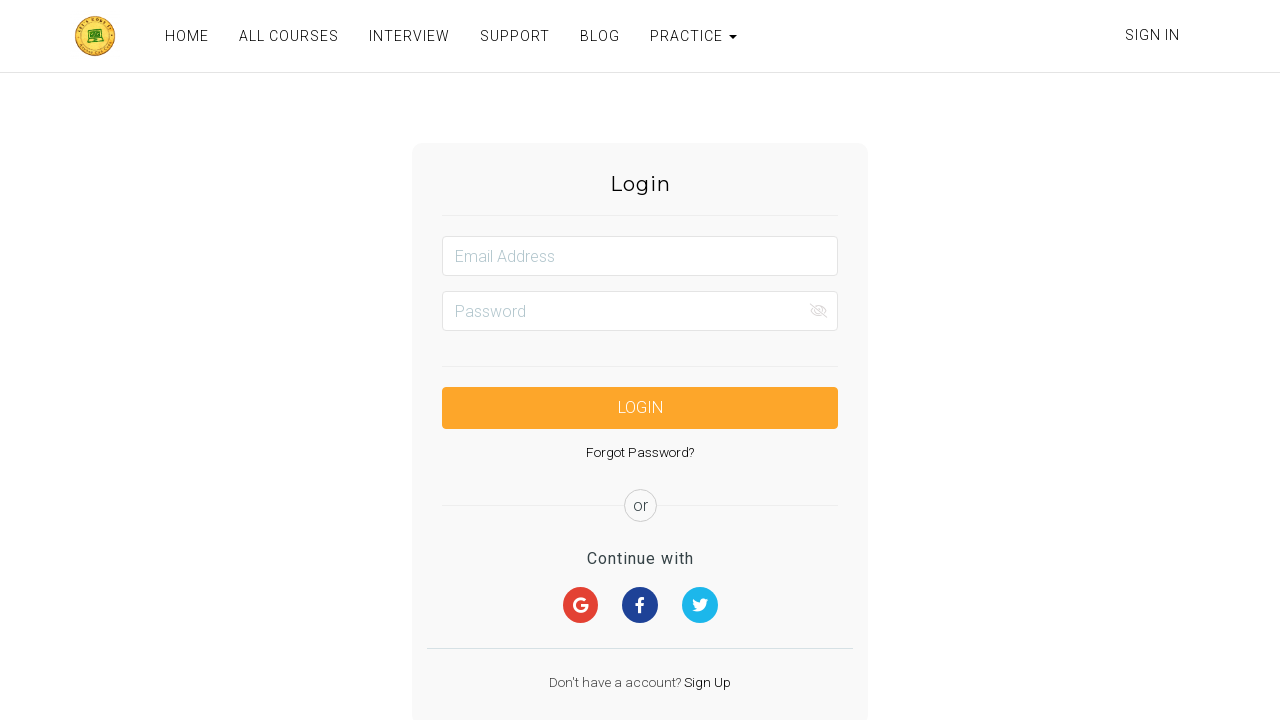